Fills out a registration form with first name, last name, and email, then submits it and verifies the success message

Starting URL: http://suninjuly.github.io/registration1.html

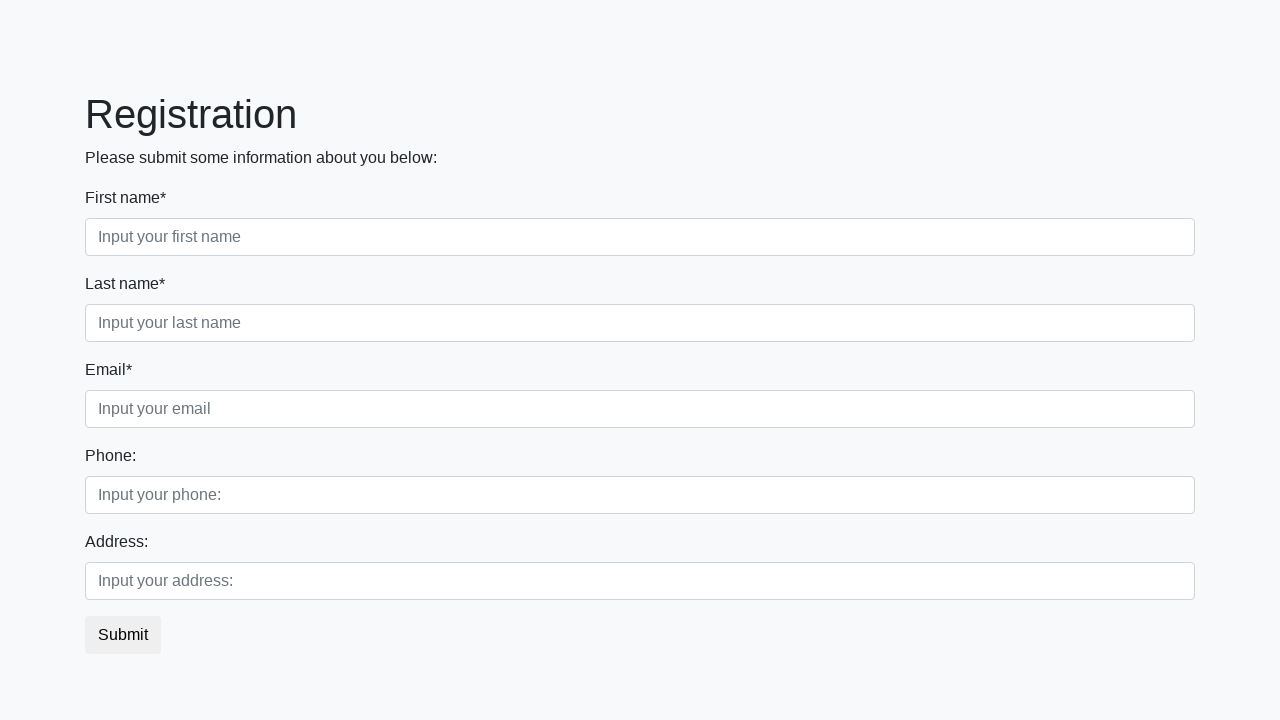

Filled first name field with 'John' on input[placeholder='Input your first name']
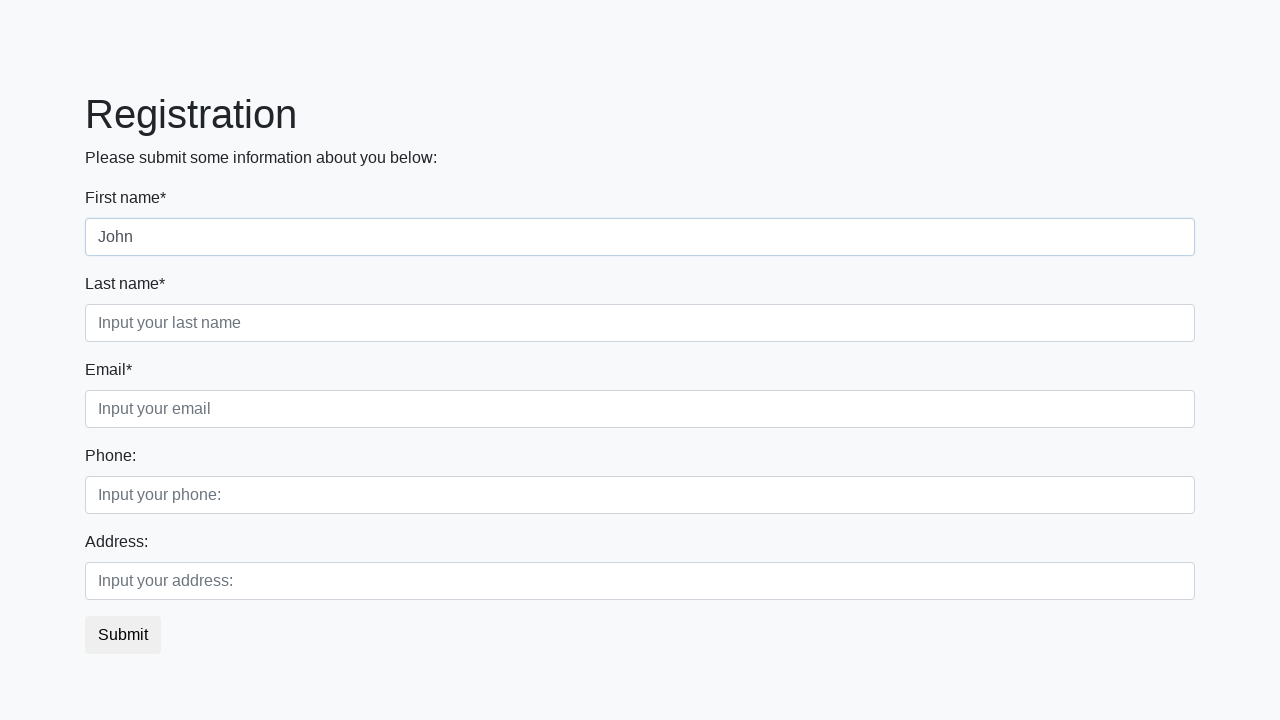

Filled last name field with 'Doe' on input[placeholder='Input your last name']
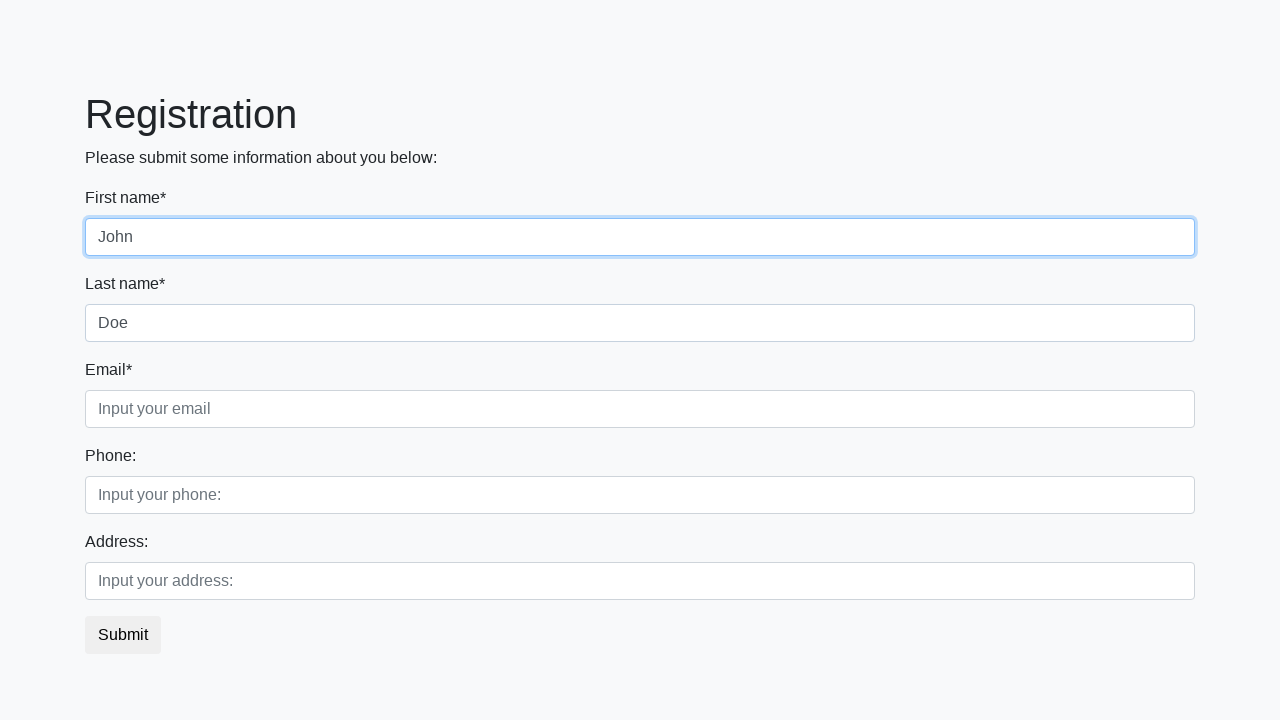

Filled email field with 'john.doe@example.com' on input[placeholder='Input your email']
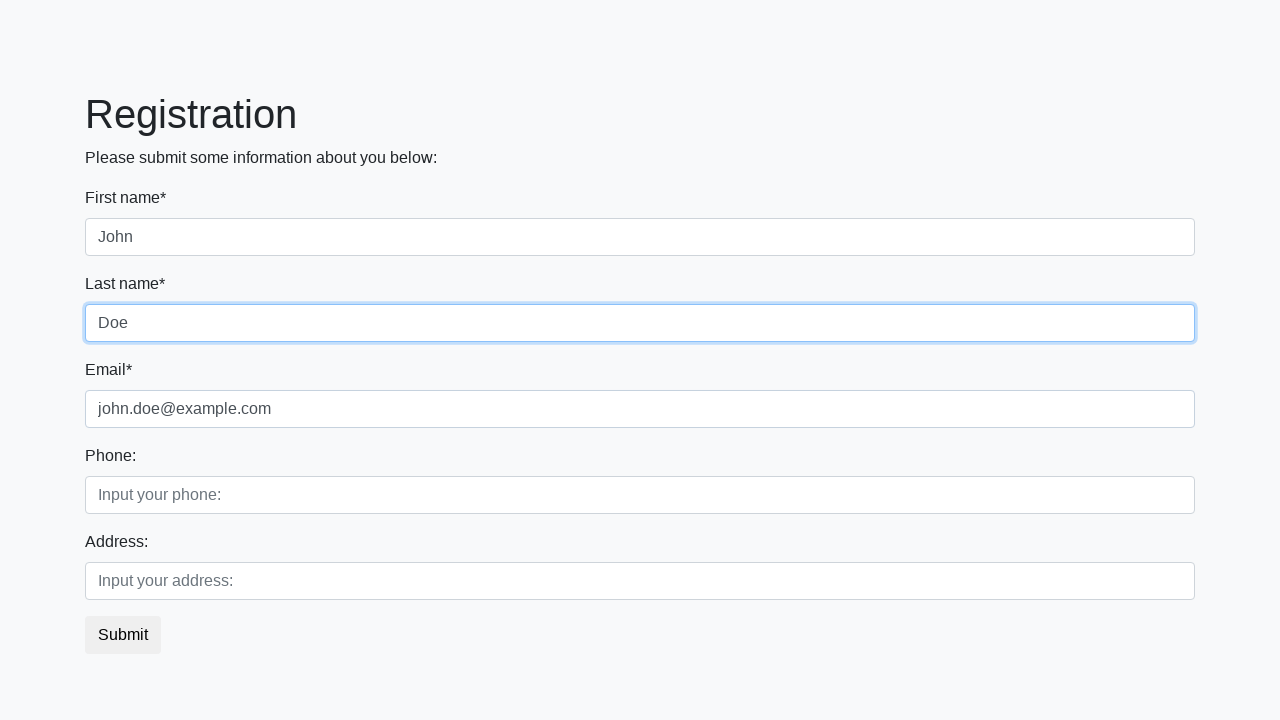

Clicked submit button to submit registration form at (123, 635) on button.btn
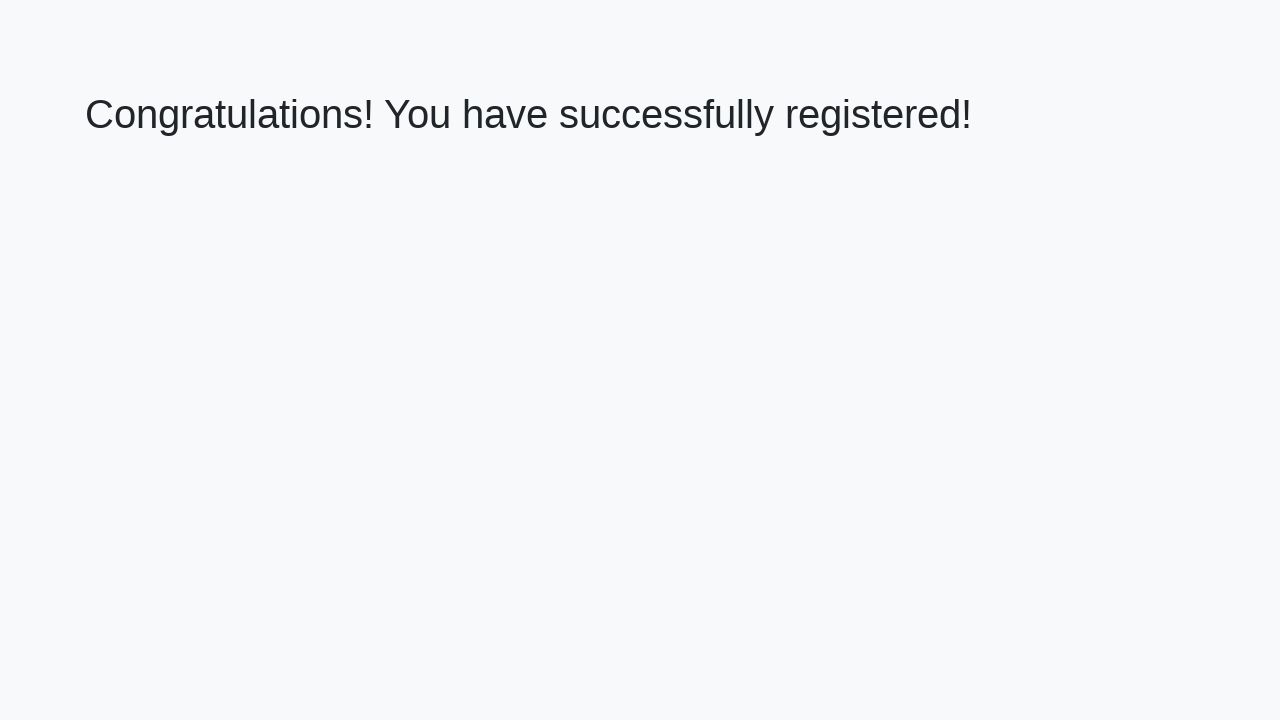

Success message displayed on page
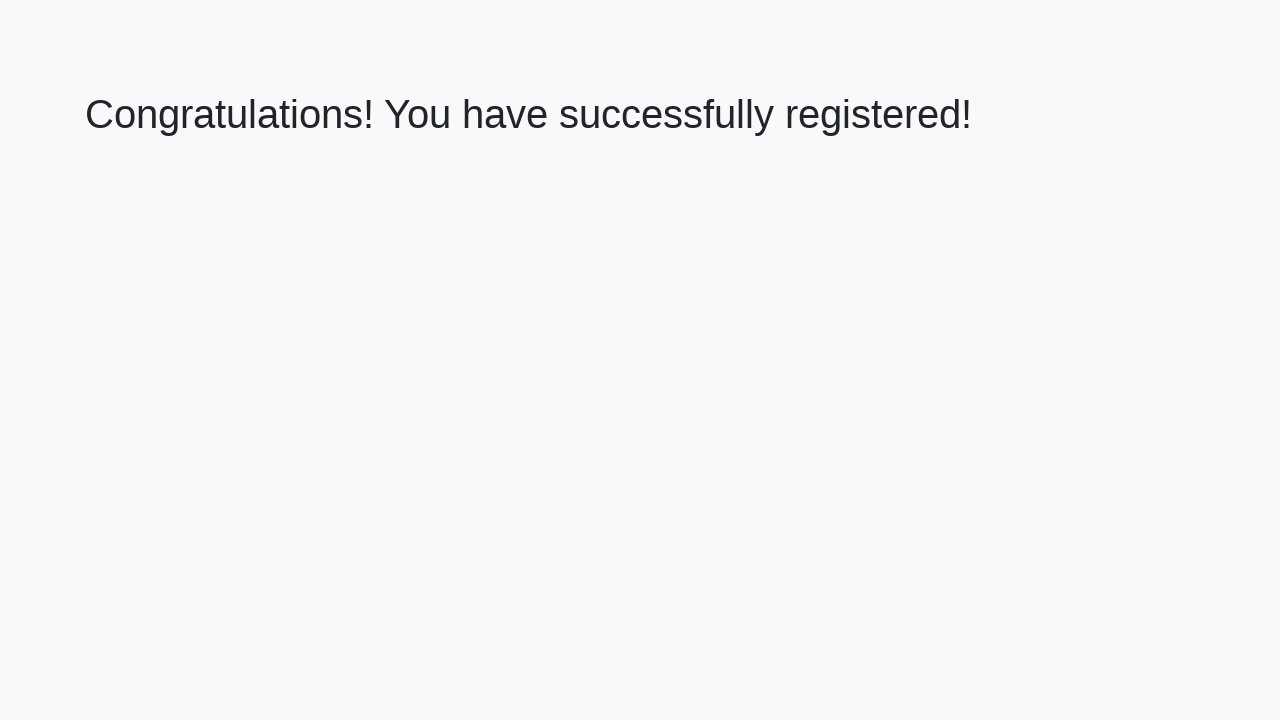

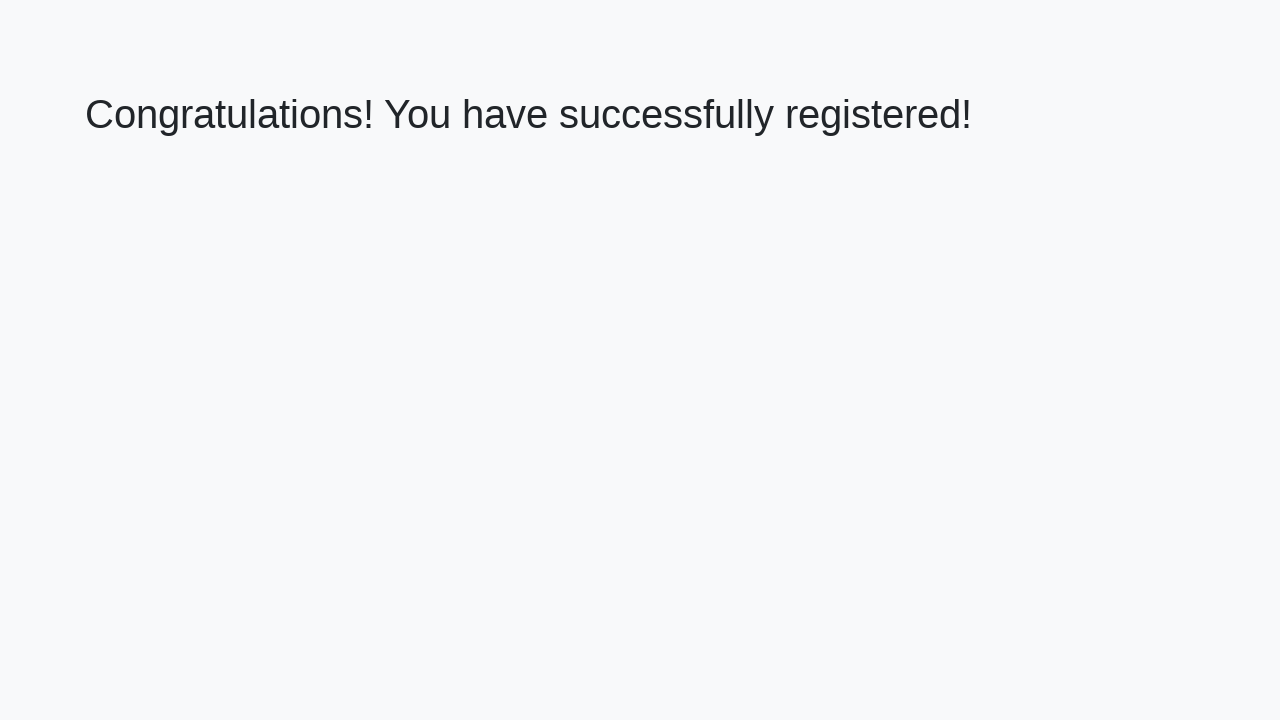